Tests navigation to Contact Us page from the top navbar menu

Starting URL: https://swaglabs.in/

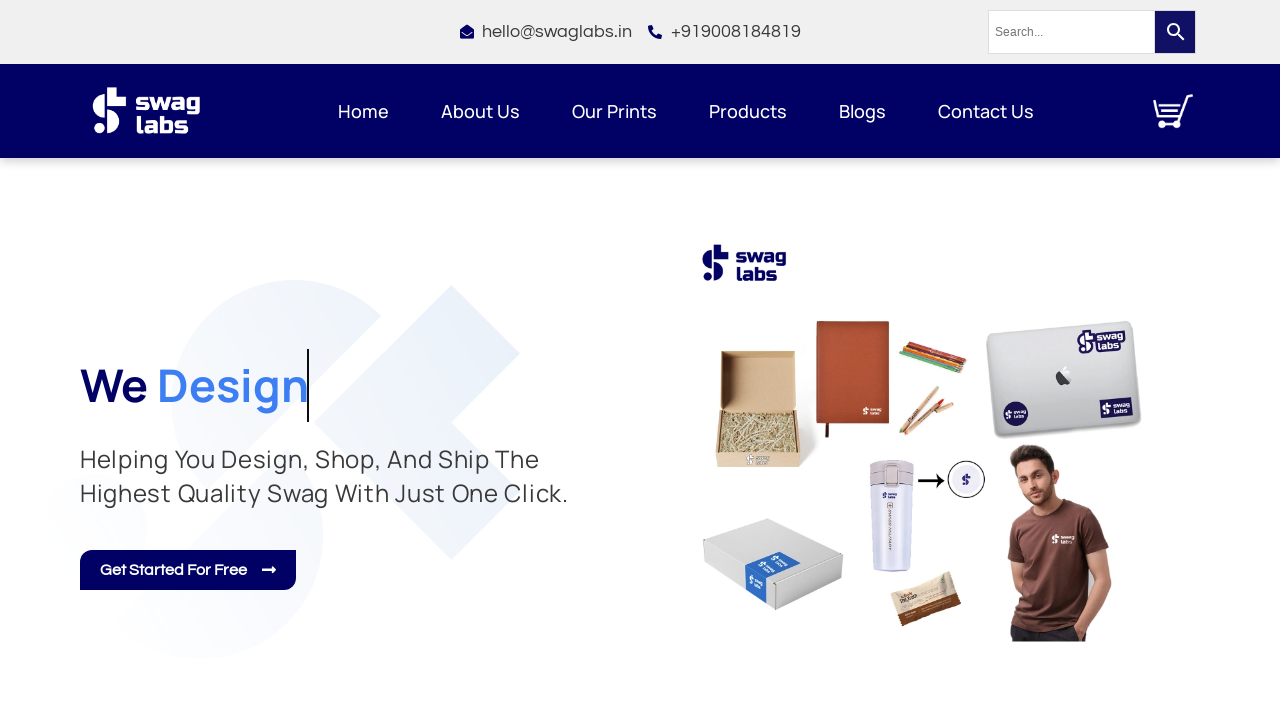

Clicked Contact Us menu item in navbar at (986, 111) on xpath=//section[@data-id="7b39696"]//div[@data-id="6c1d68c"]//ul[@id="menu-1-c2a
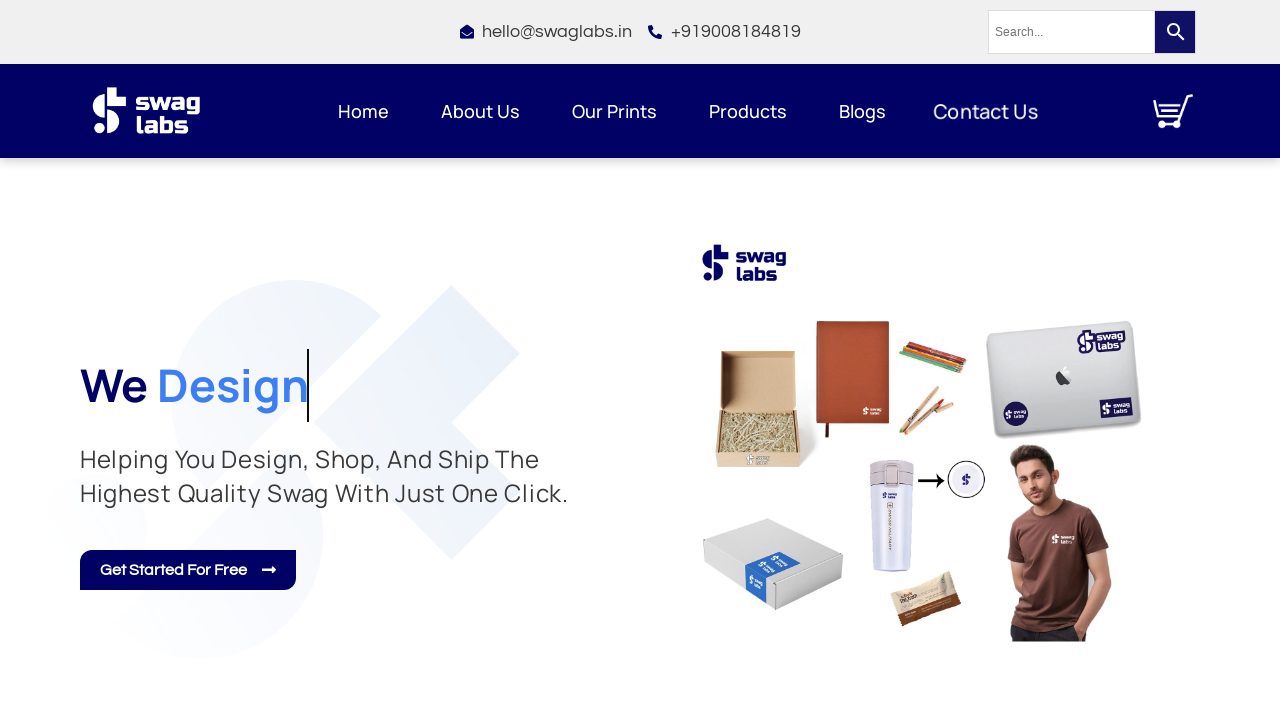

Contact Us page loaded successfully
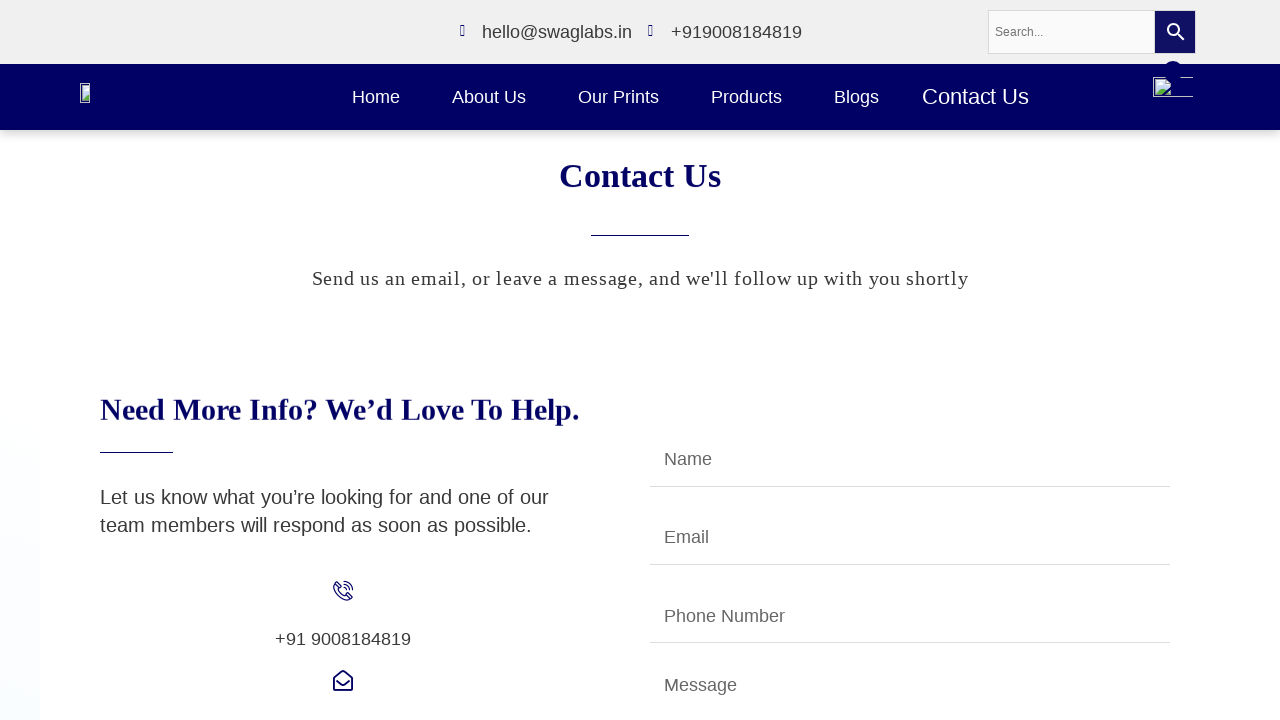

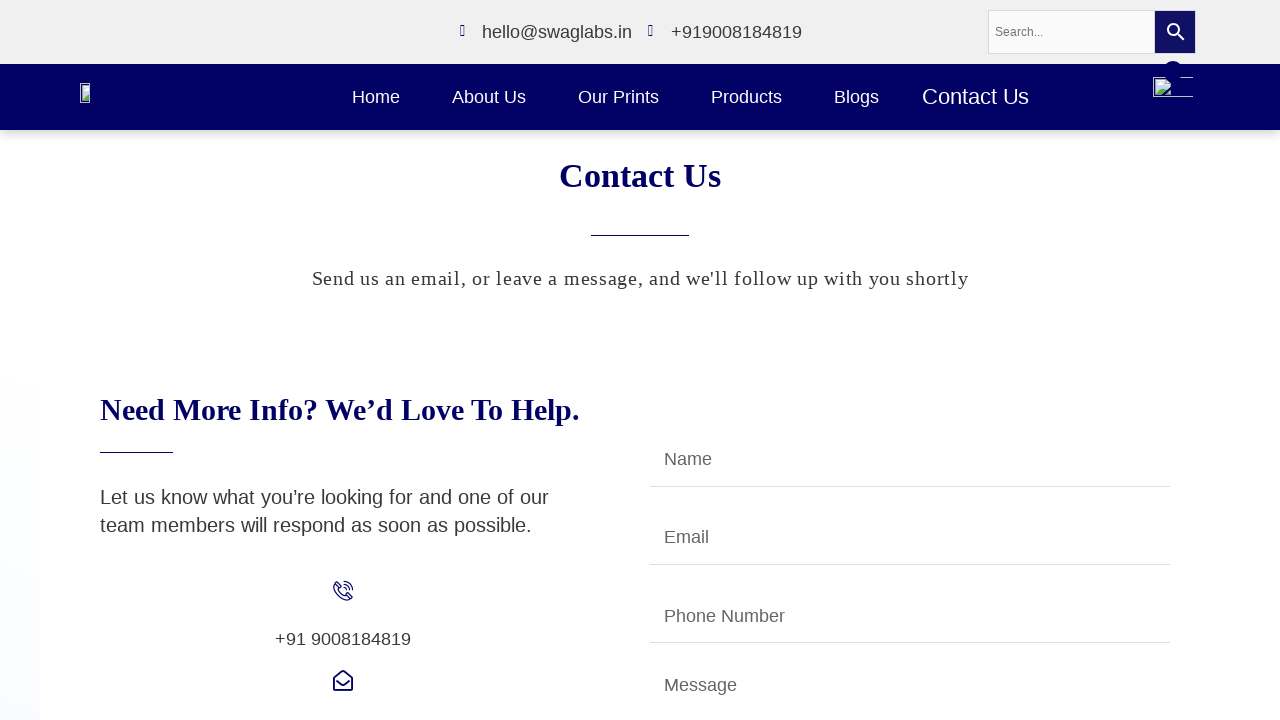